Tests date picker functionality by clicking the calendar's Previous button 10 times to go back 10 months, then selecting the 15th day of that month.

Starting URL: https://kristinek.github.io/site/examples/actions

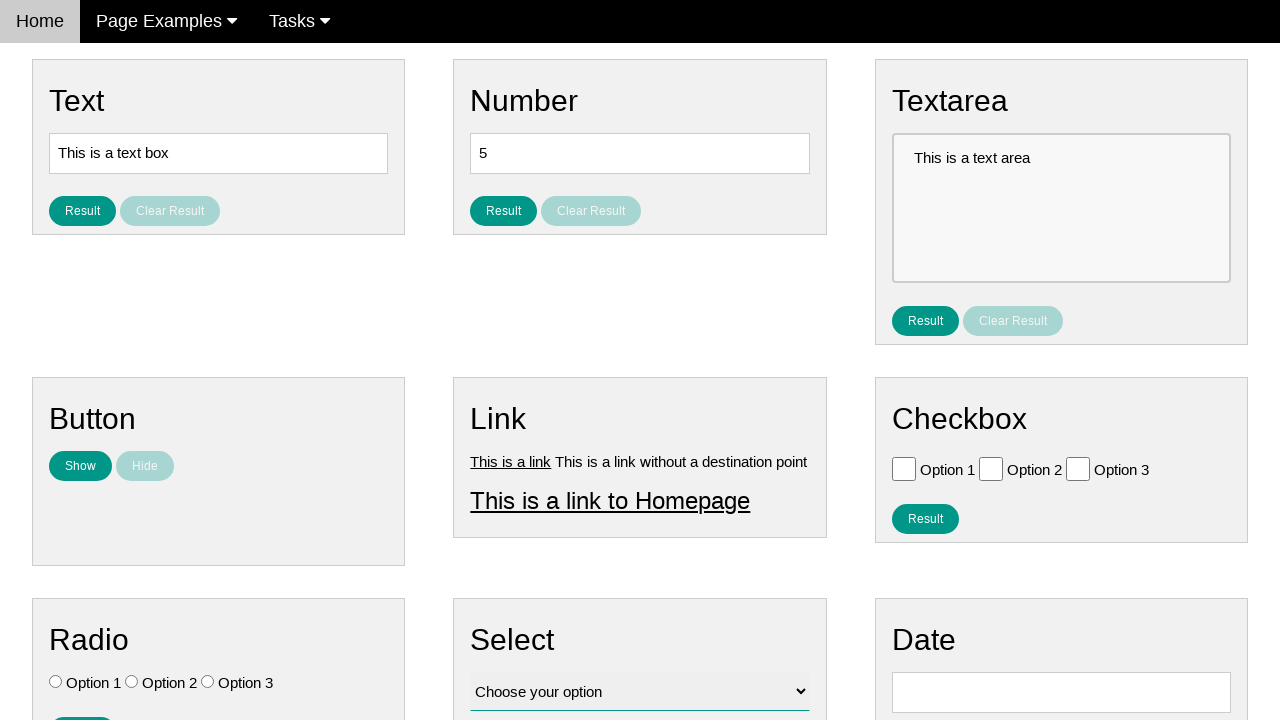

Verified date field is initially empty
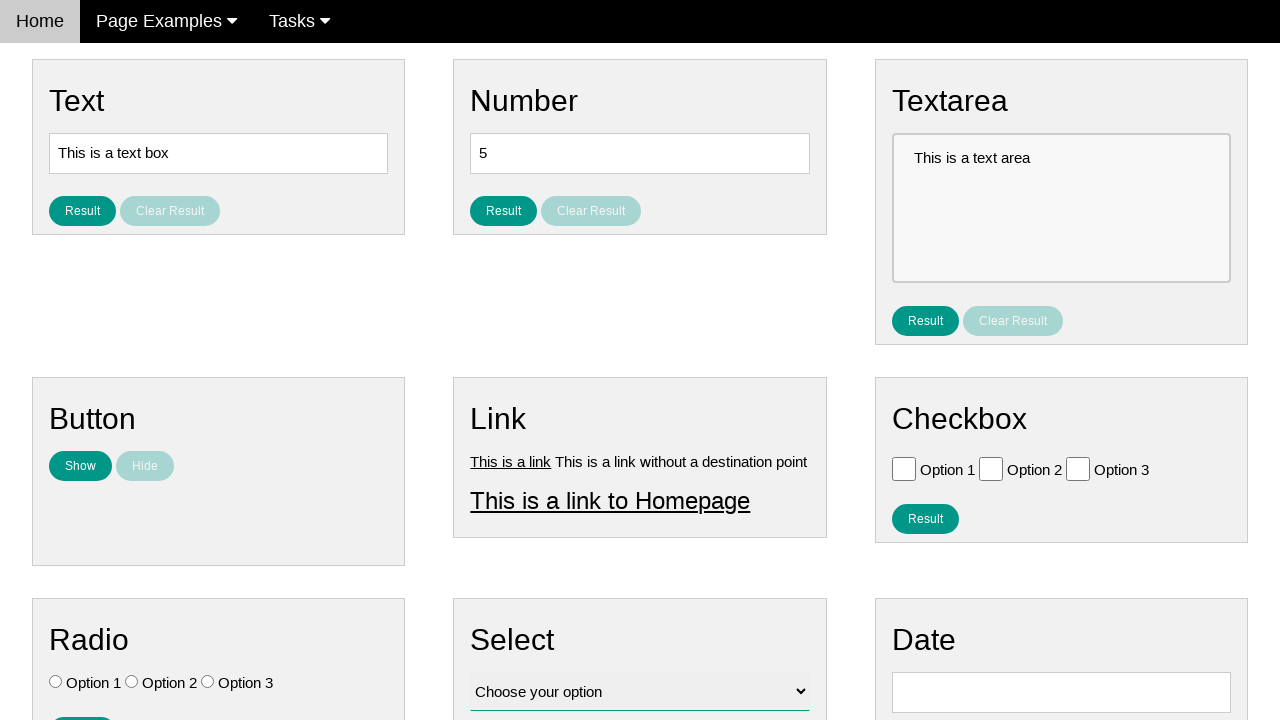

Clicked date field to open calendar at (1061, 692) on input.hasDatepicker[type='text']
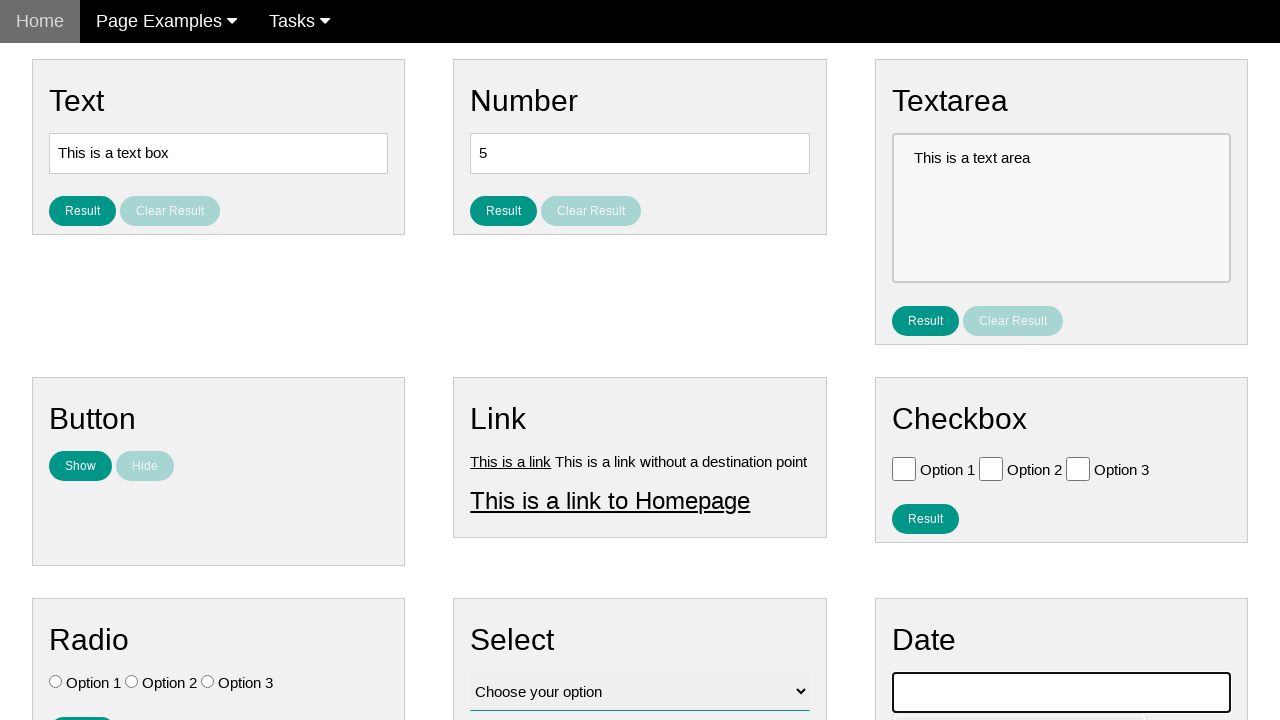

Clicked Previous button to go back 1 month(s) at (912, 408) on xpath=//span[contains(text(),'Prev')]
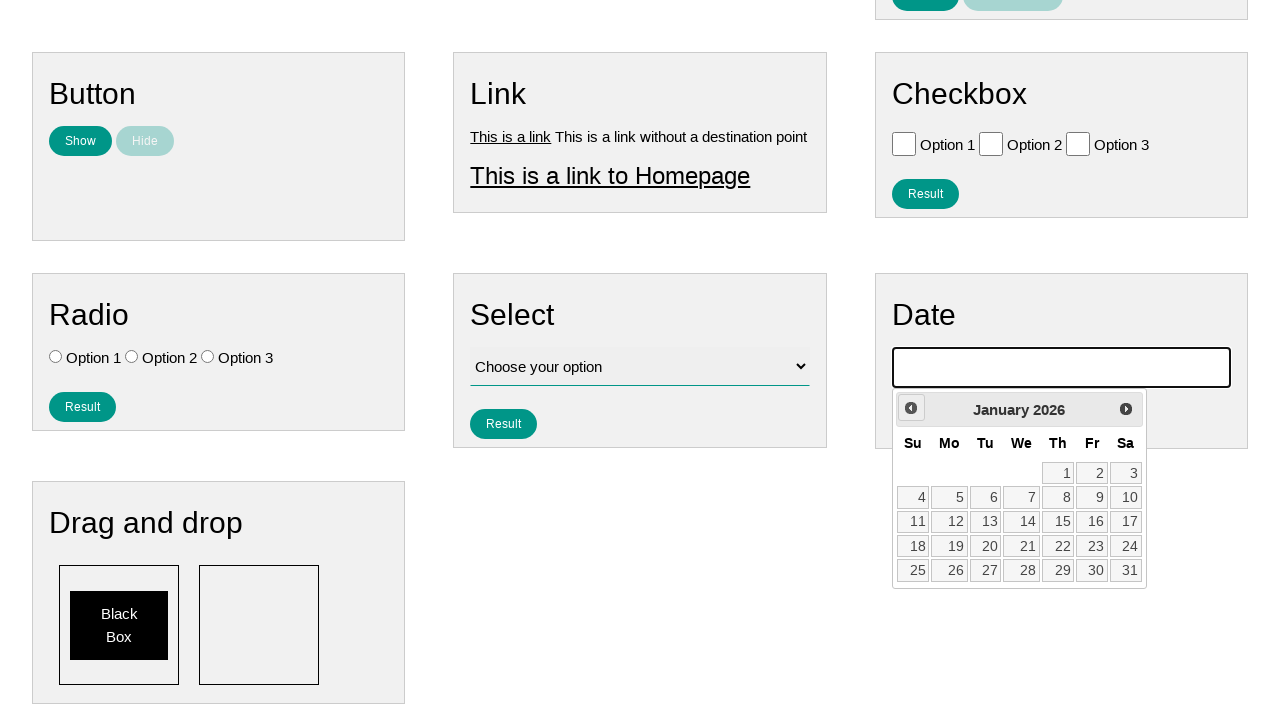

Clicked Previous button to go back 2 month(s) at (911, 408) on xpath=//span[contains(text(),'Prev')]
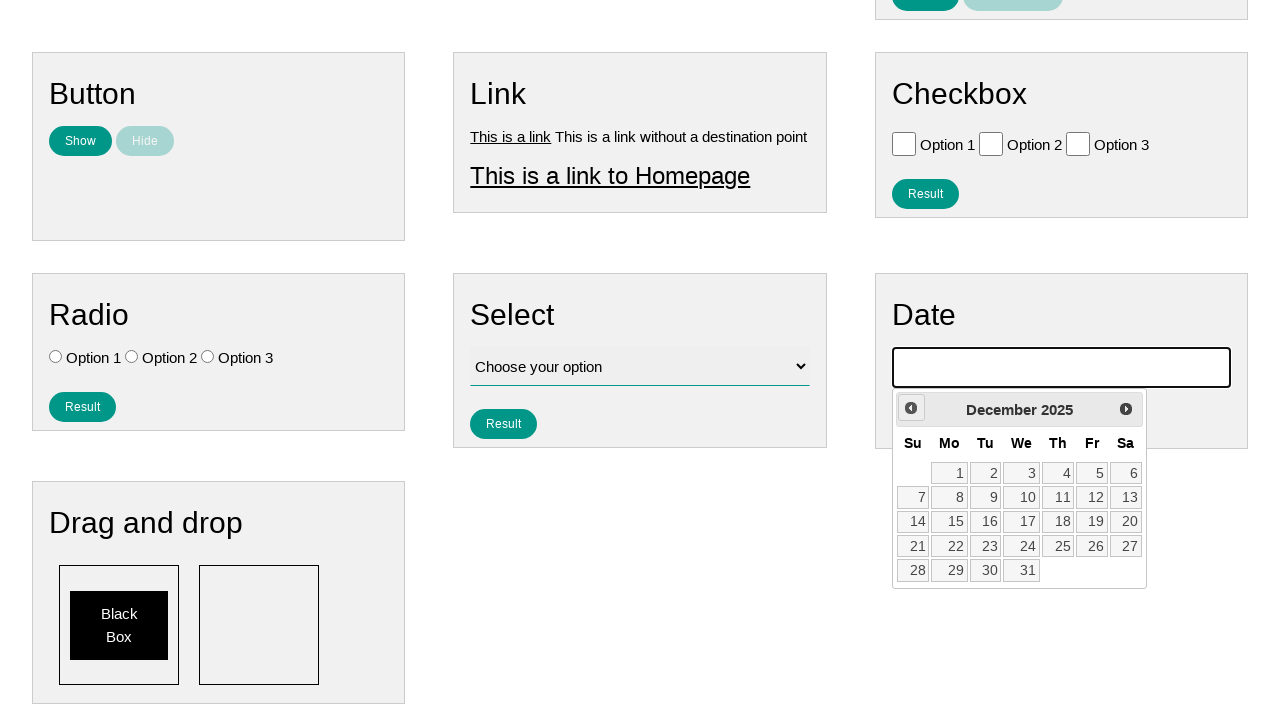

Clicked Previous button to go back 3 month(s) at (911, 408) on xpath=//span[contains(text(),'Prev')]
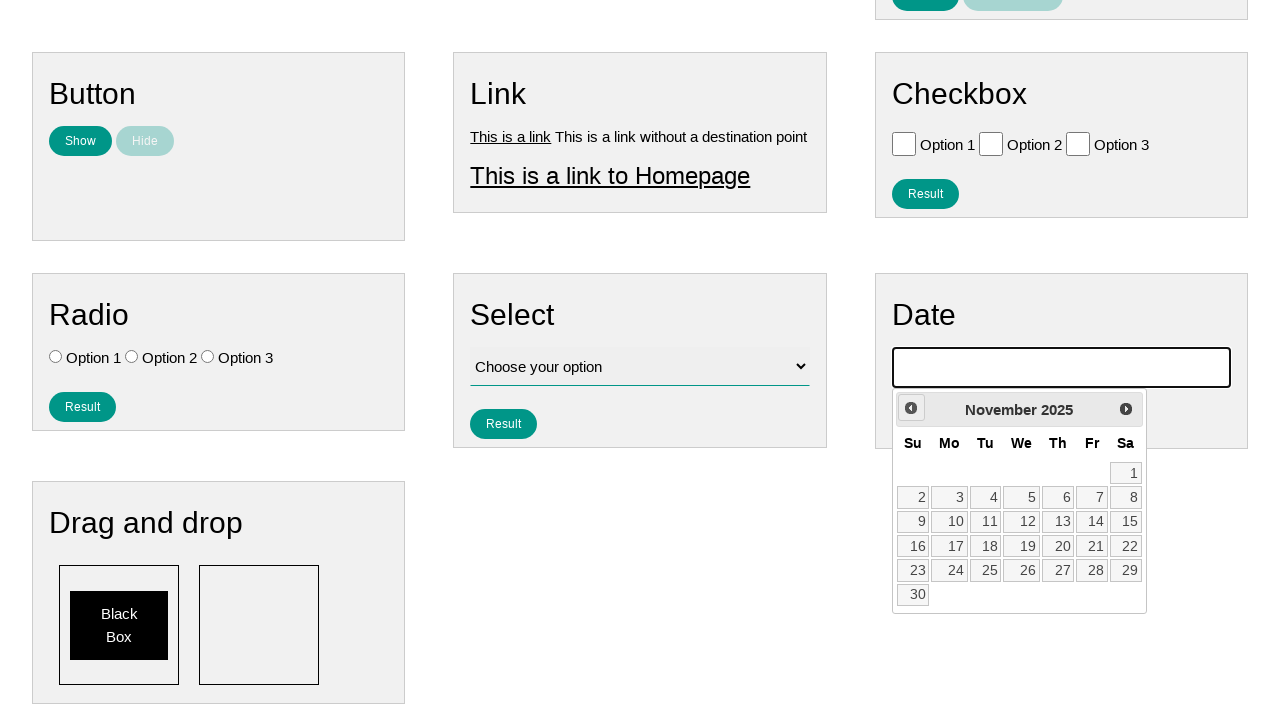

Clicked Previous button to go back 4 month(s) at (911, 408) on xpath=//span[contains(text(),'Prev')]
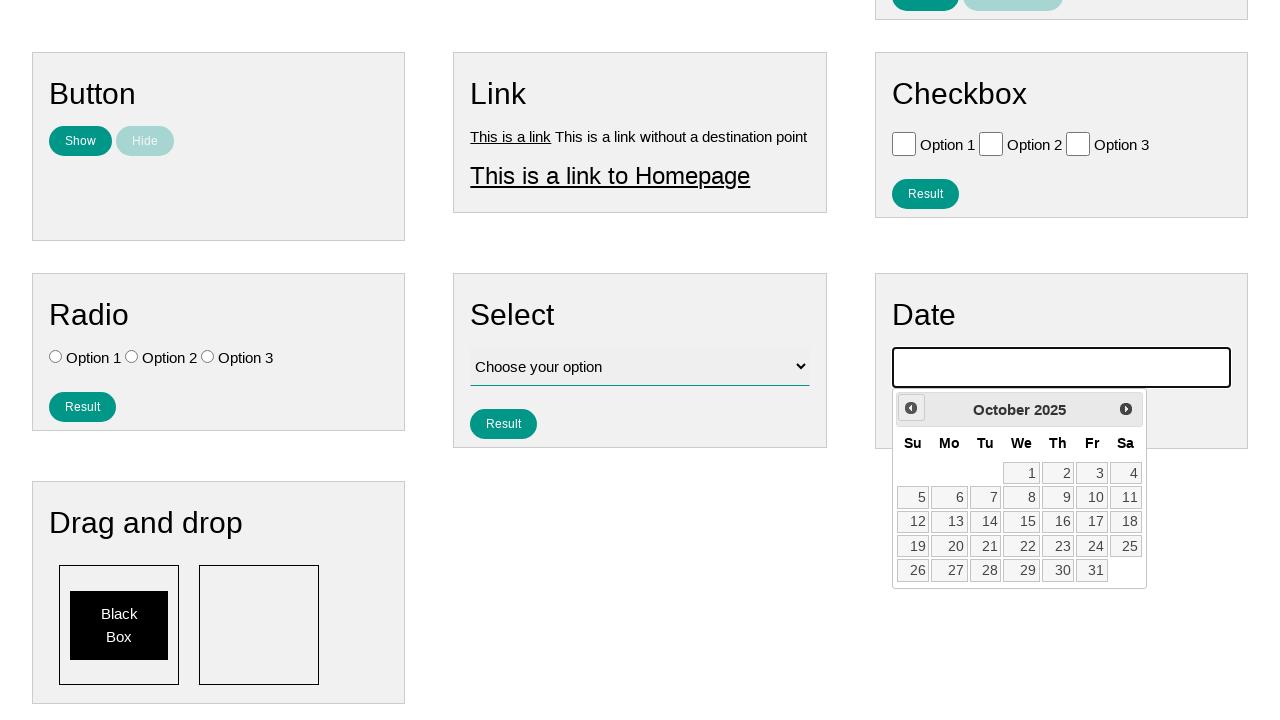

Clicked Previous button to go back 5 month(s) at (911, 408) on xpath=//span[contains(text(),'Prev')]
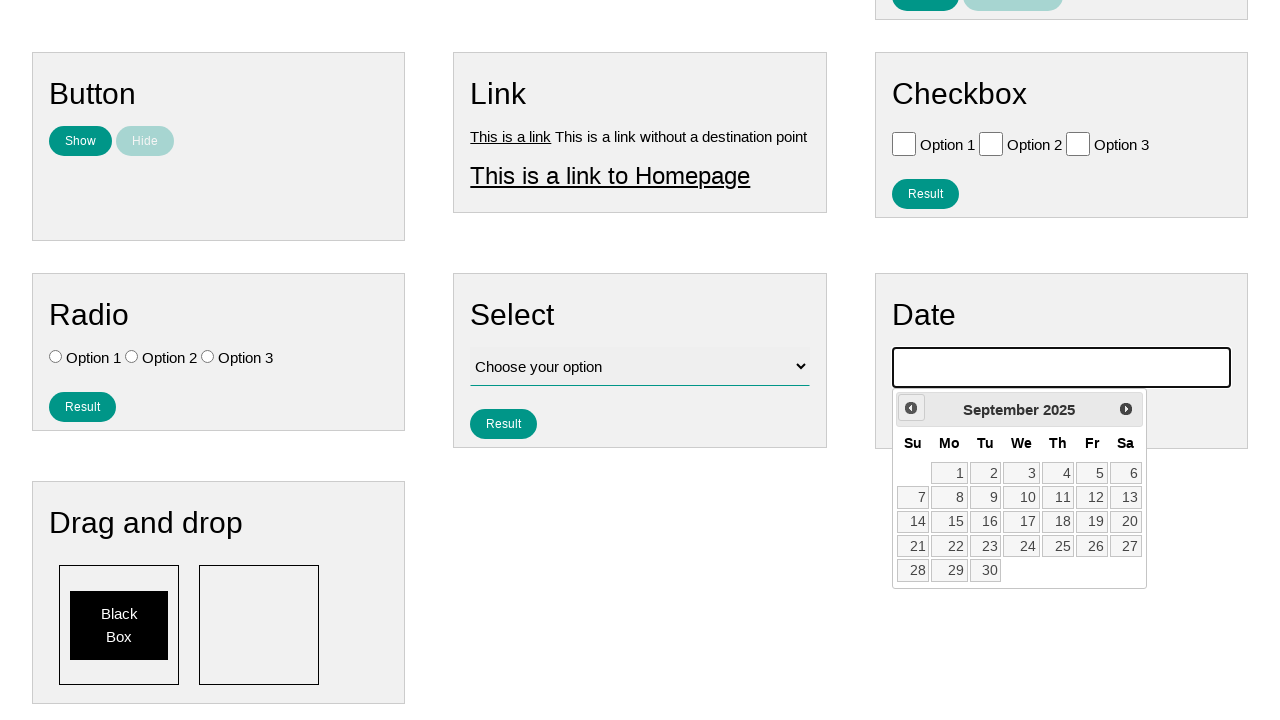

Clicked Previous button to go back 6 month(s) at (911, 408) on xpath=//span[contains(text(),'Prev')]
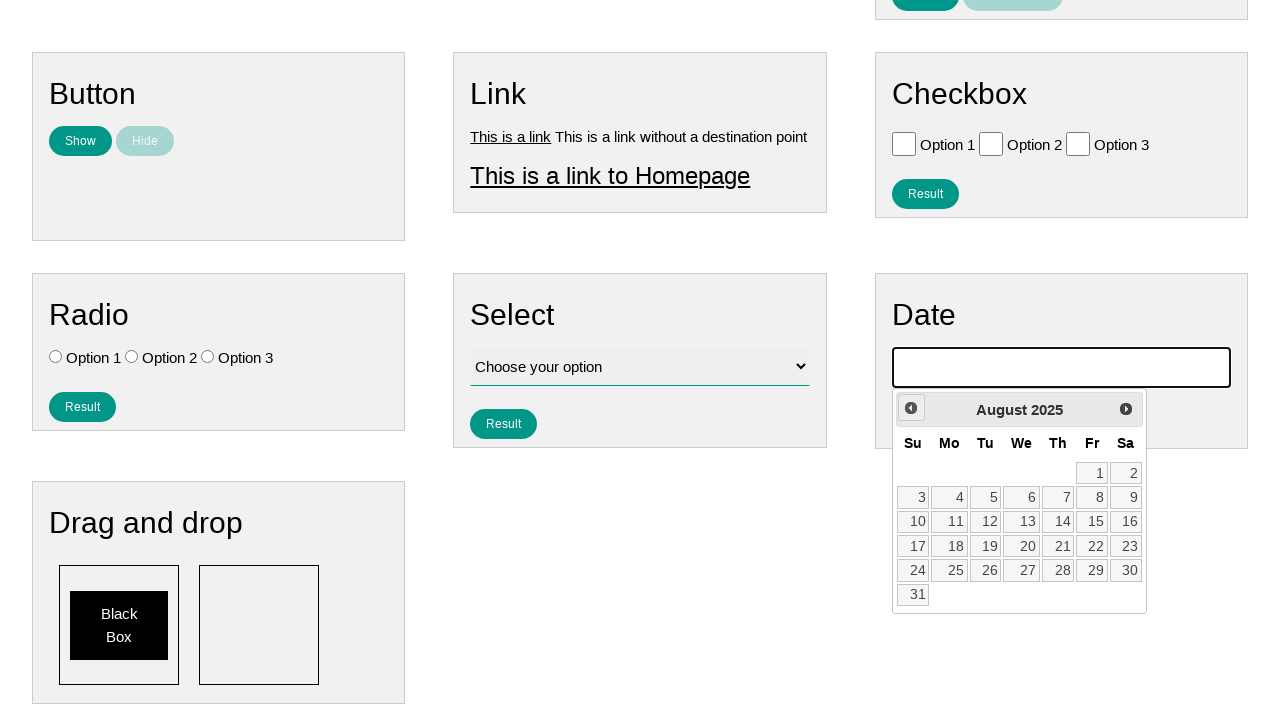

Clicked Previous button to go back 7 month(s) at (911, 408) on xpath=//span[contains(text(),'Prev')]
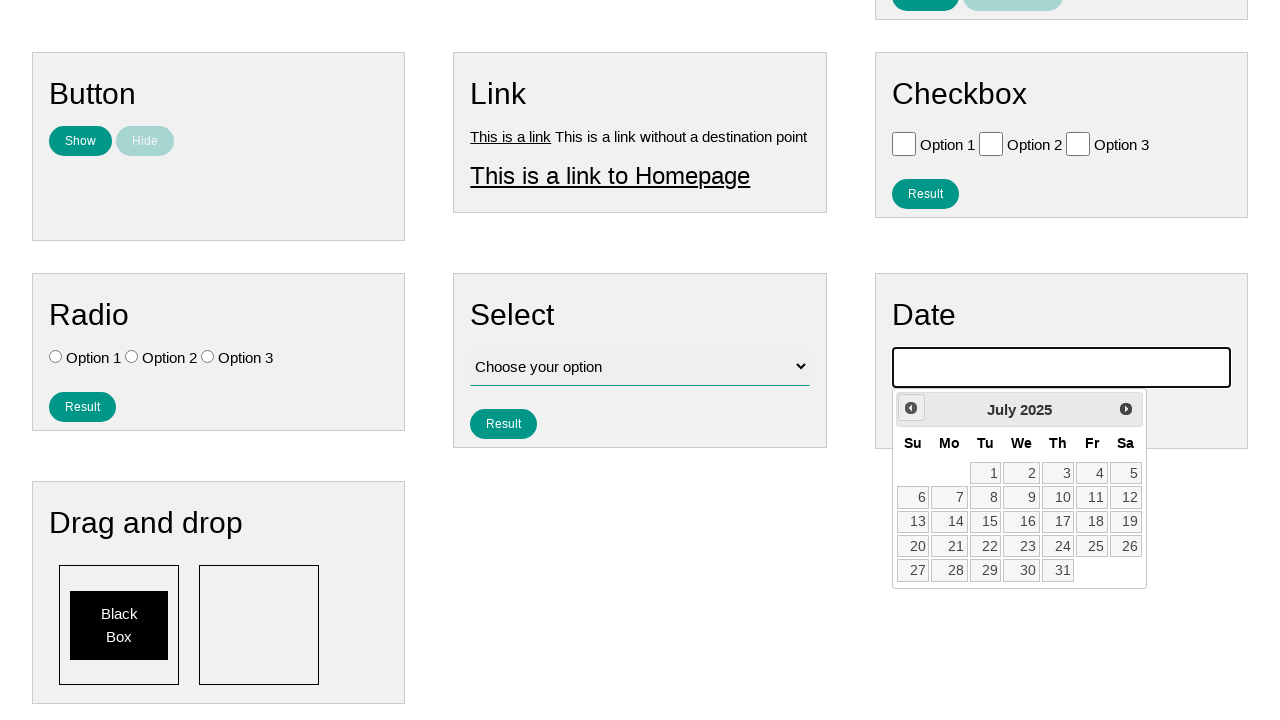

Clicked Previous button to go back 8 month(s) at (911, 408) on xpath=//span[contains(text(),'Prev')]
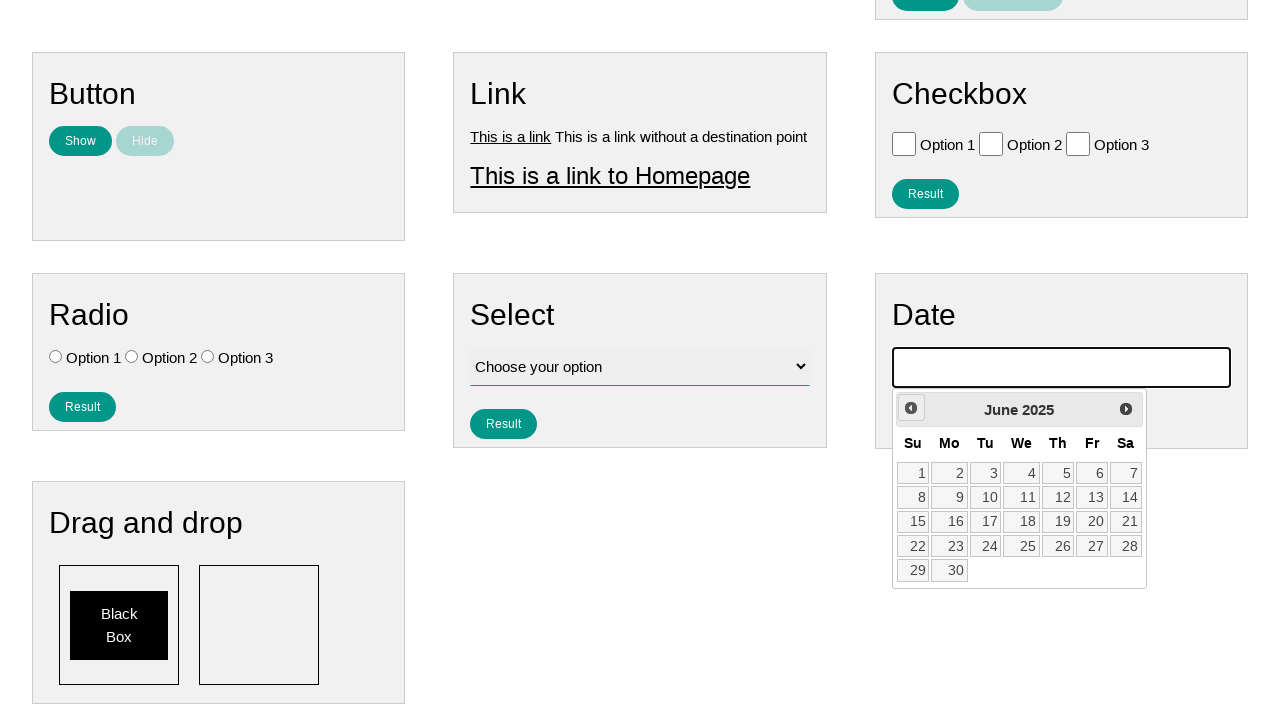

Clicked Previous button to go back 9 month(s) at (911, 408) on xpath=//span[contains(text(),'Prev')]
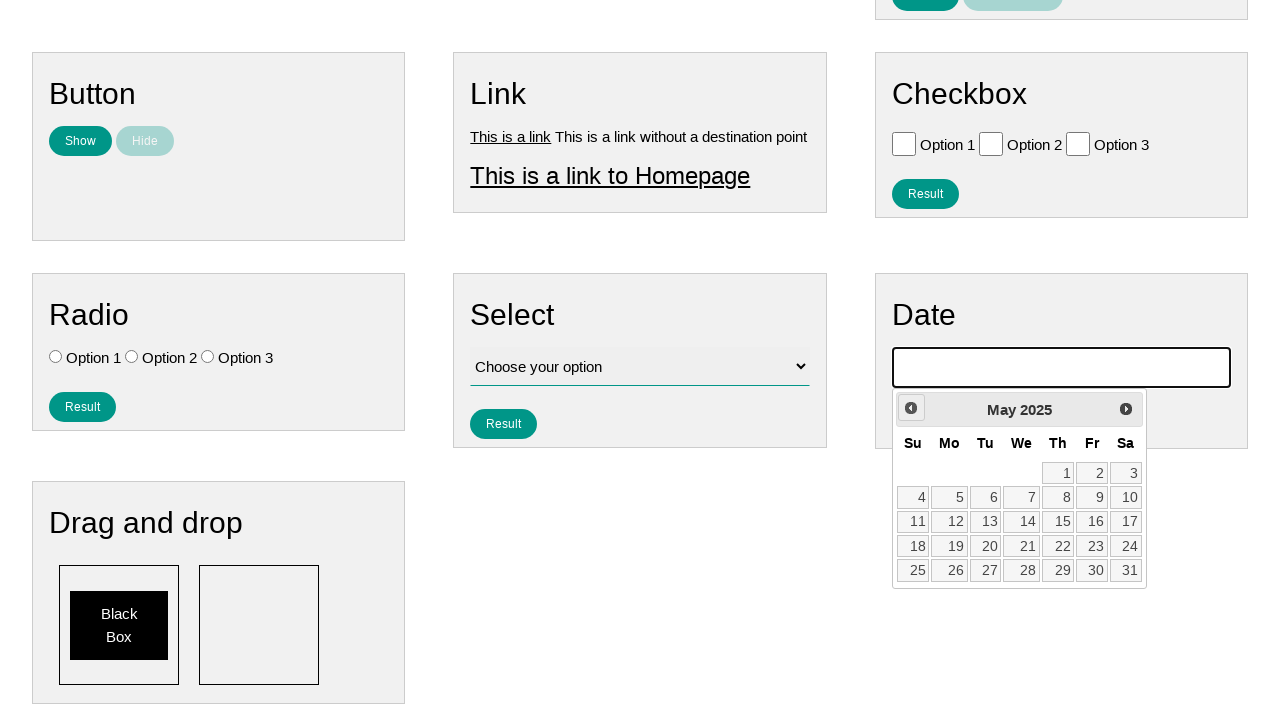

Clicked Previous button to go back 10 month(s) at (911, 408) on xpath=//span[contains(text(),'Prev')]
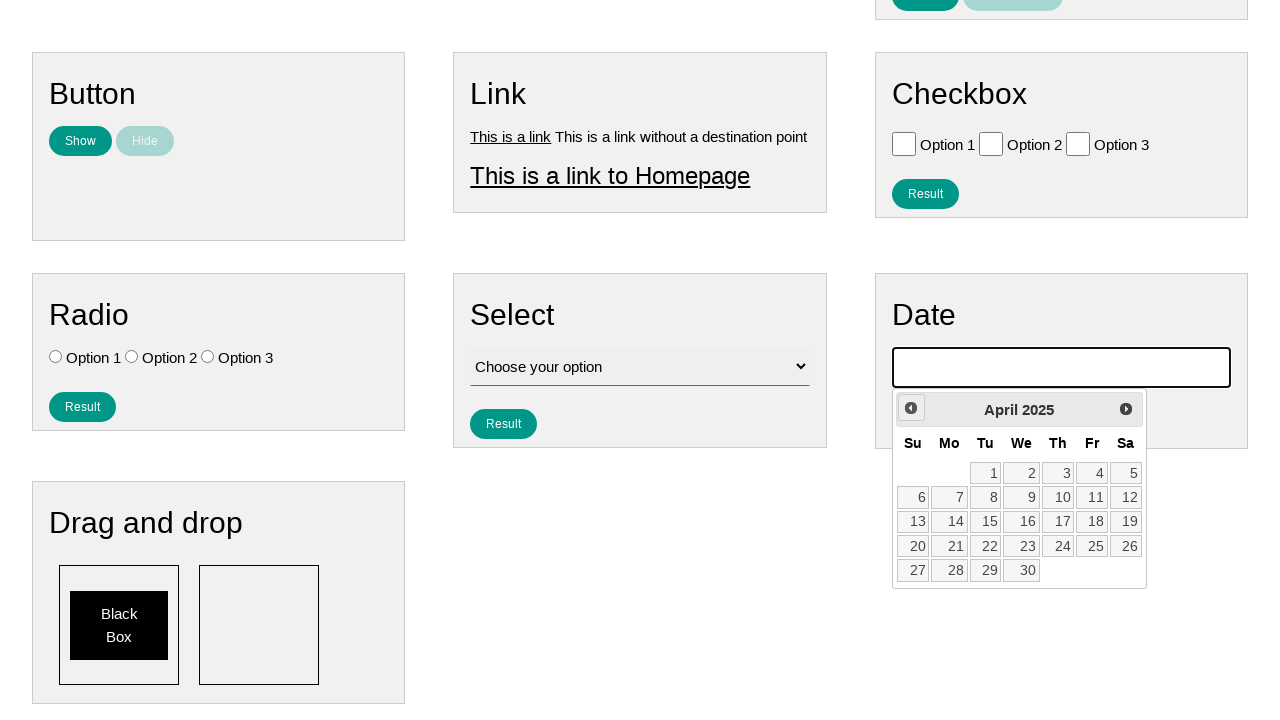

Selected the 15th day from the calendar at (986, 522) on xpath=//a[text()='15']
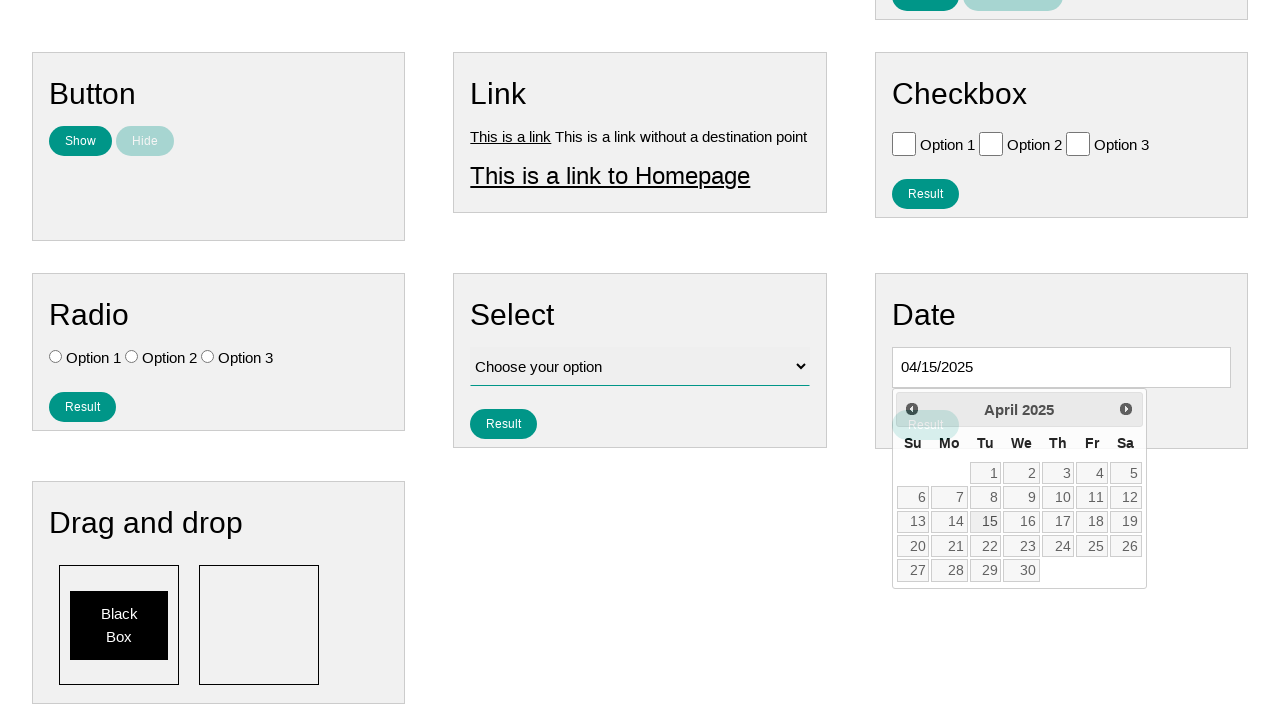

Verified date field contains a selected date
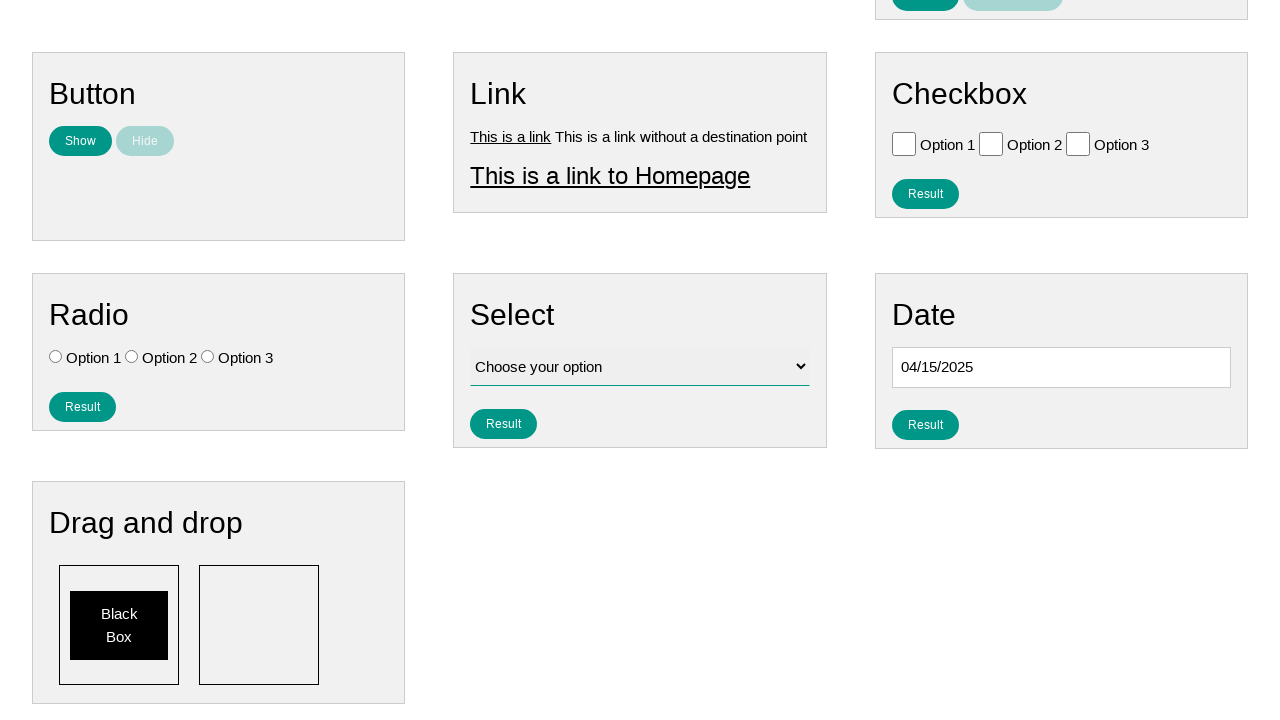

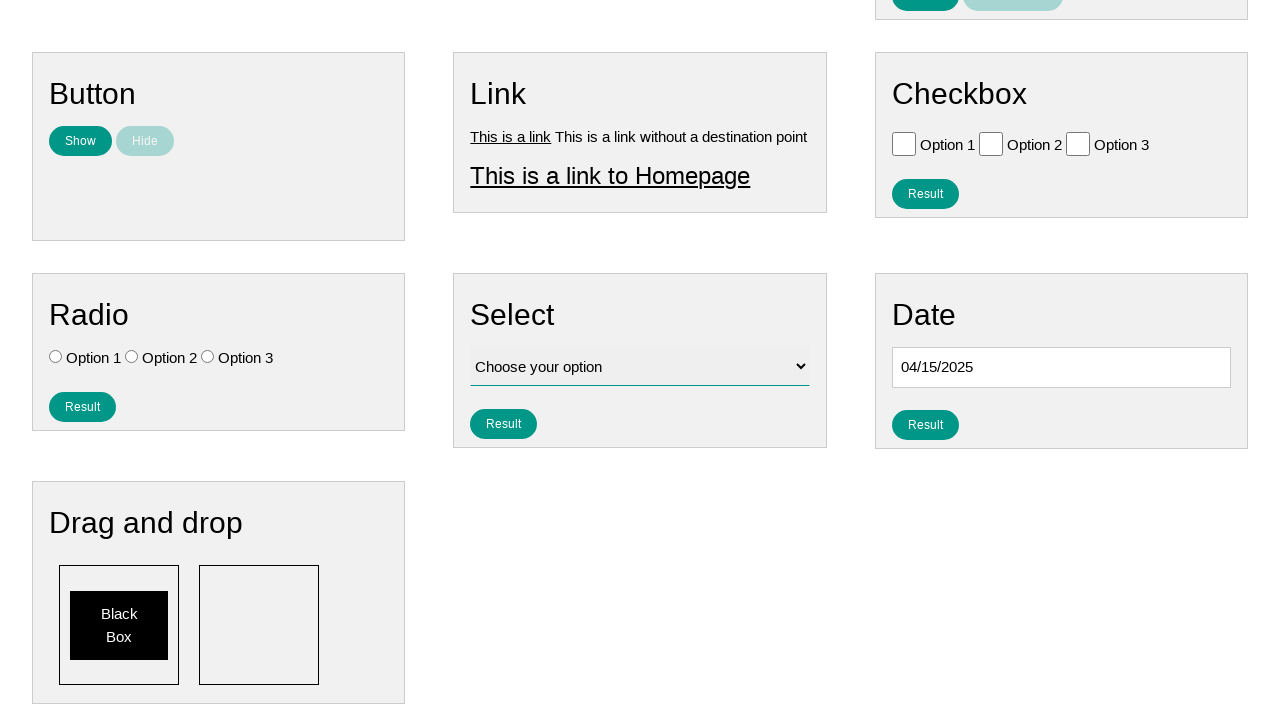